Tests that entering a username but leaving password empty displays the error message "Epic sadface: Password is required"

Starting URL: https://www.saucedemo.com/

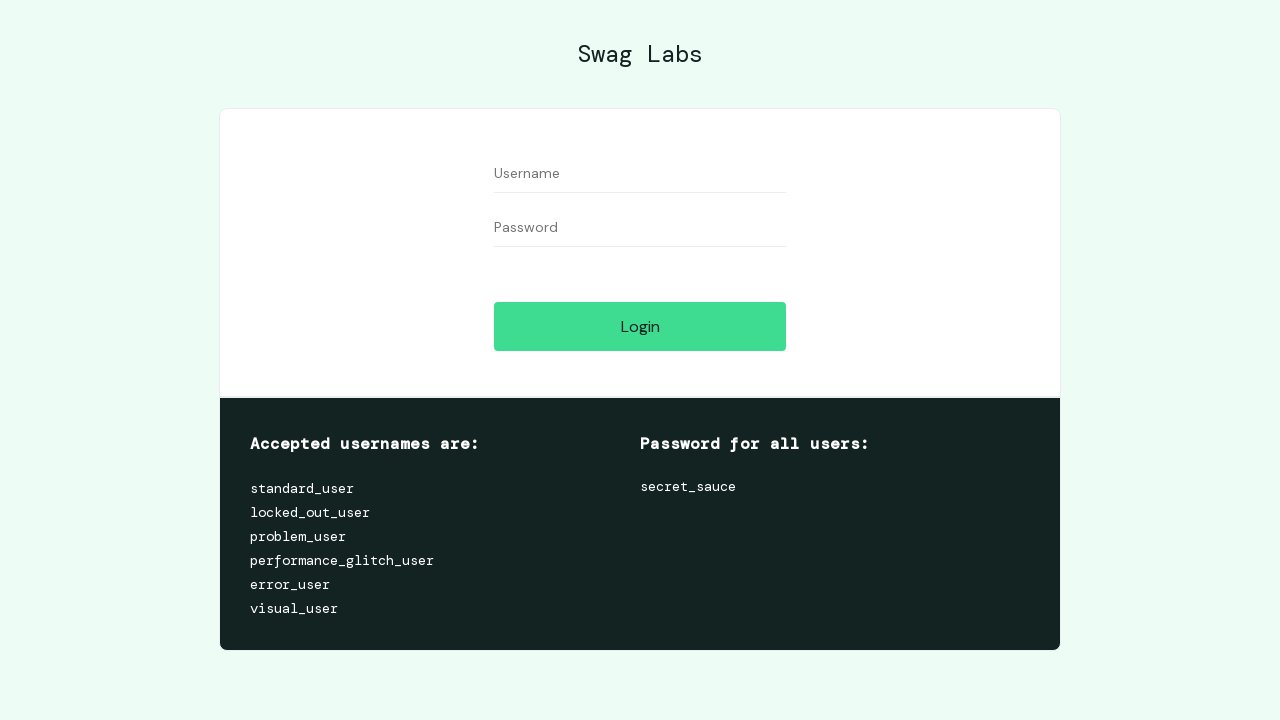

Filled username field with 'standard_user' on #user-name
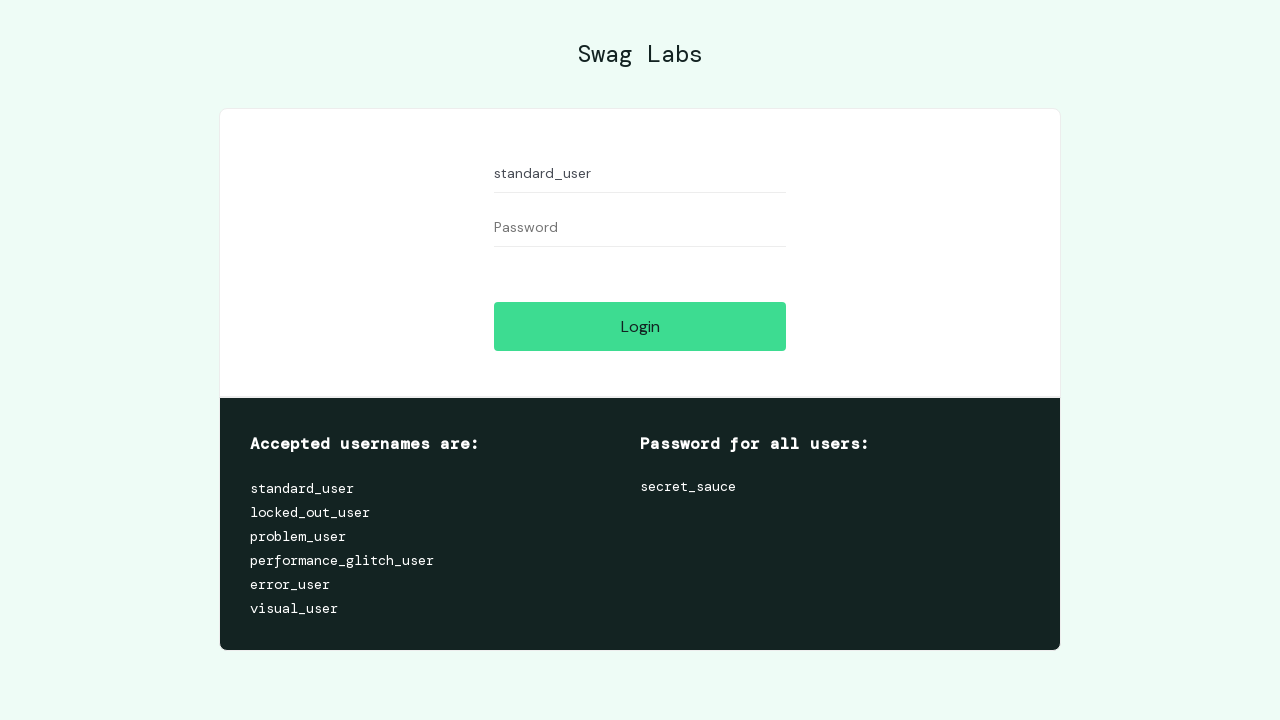

Clicked login button with empty password field at (640, 326) on #login-button
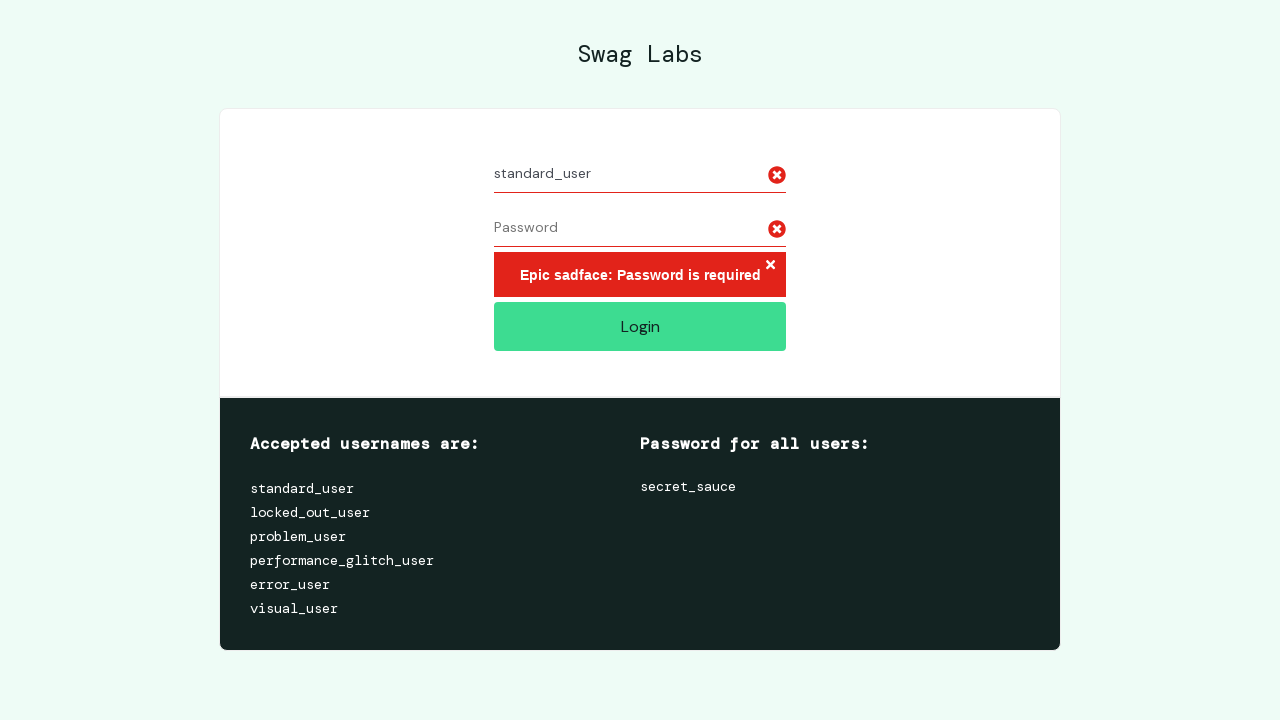

Error message 'Epic sadface: Password is required' appeared
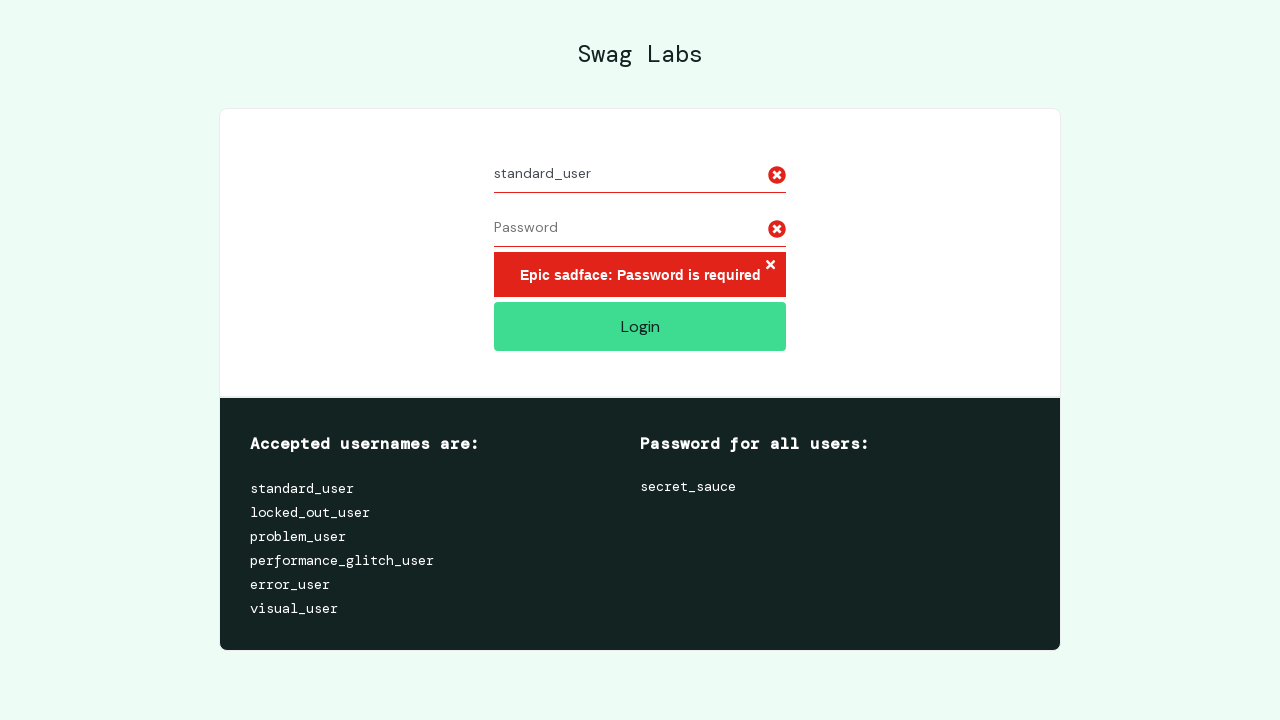

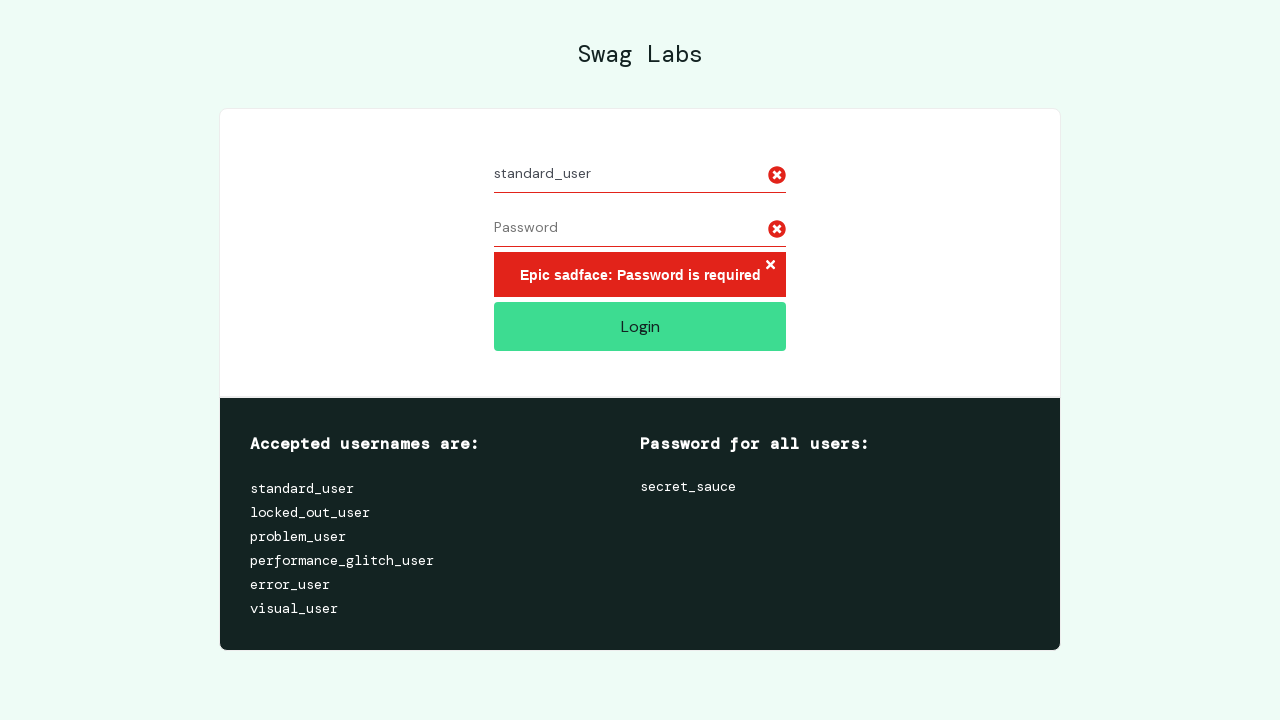